Tests table sorting by clicking the "Due" column header twice and verifying the values are sorted in descending order

Starting URL: http://the-internet.herokuapp.com/tables

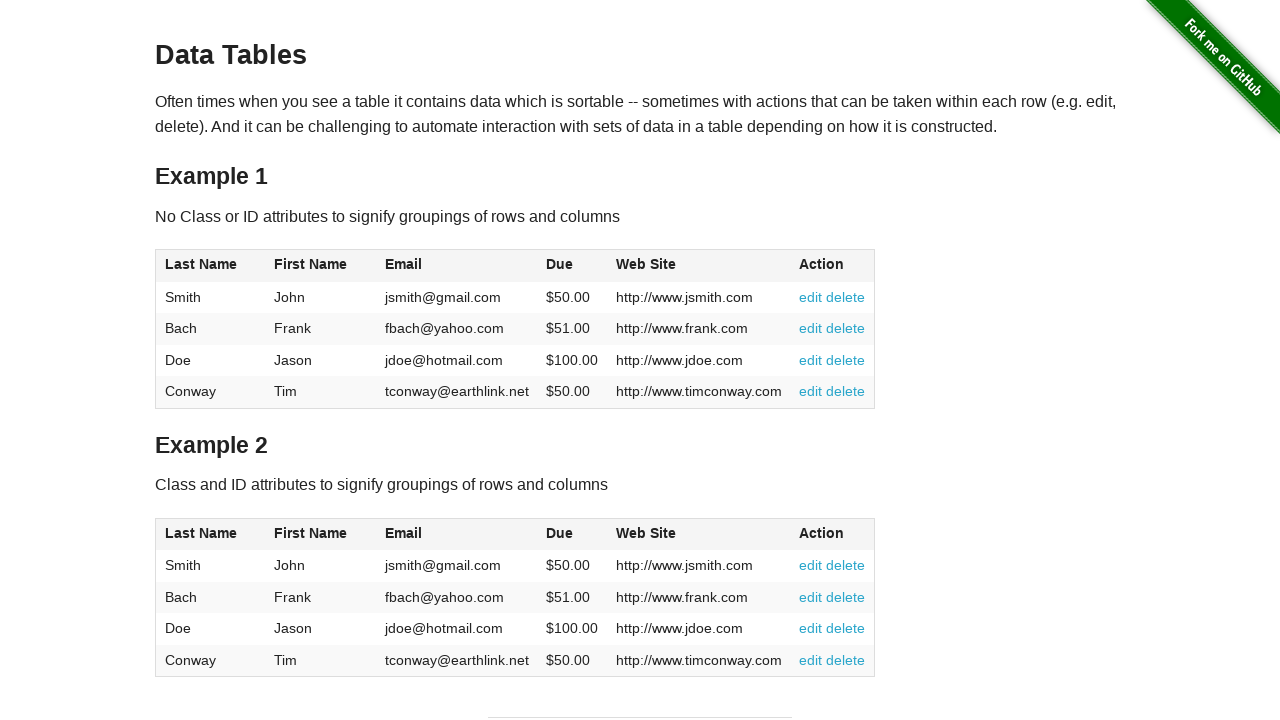

Clicked Due column header first time at (572, 266) on #table1 thead tr th:nth-of-type(4)
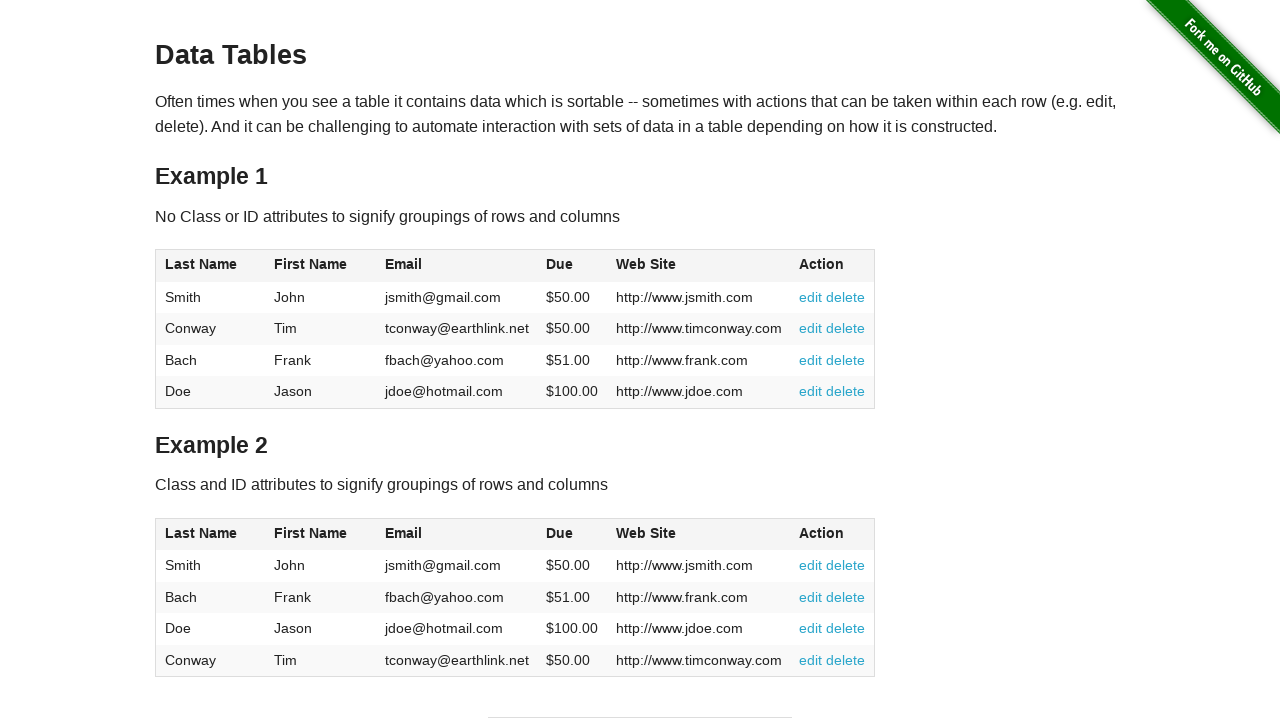

Clicked Due column header second time to sort descending at (572, 266) on #table1 thead tr th:nth-of-type(4)
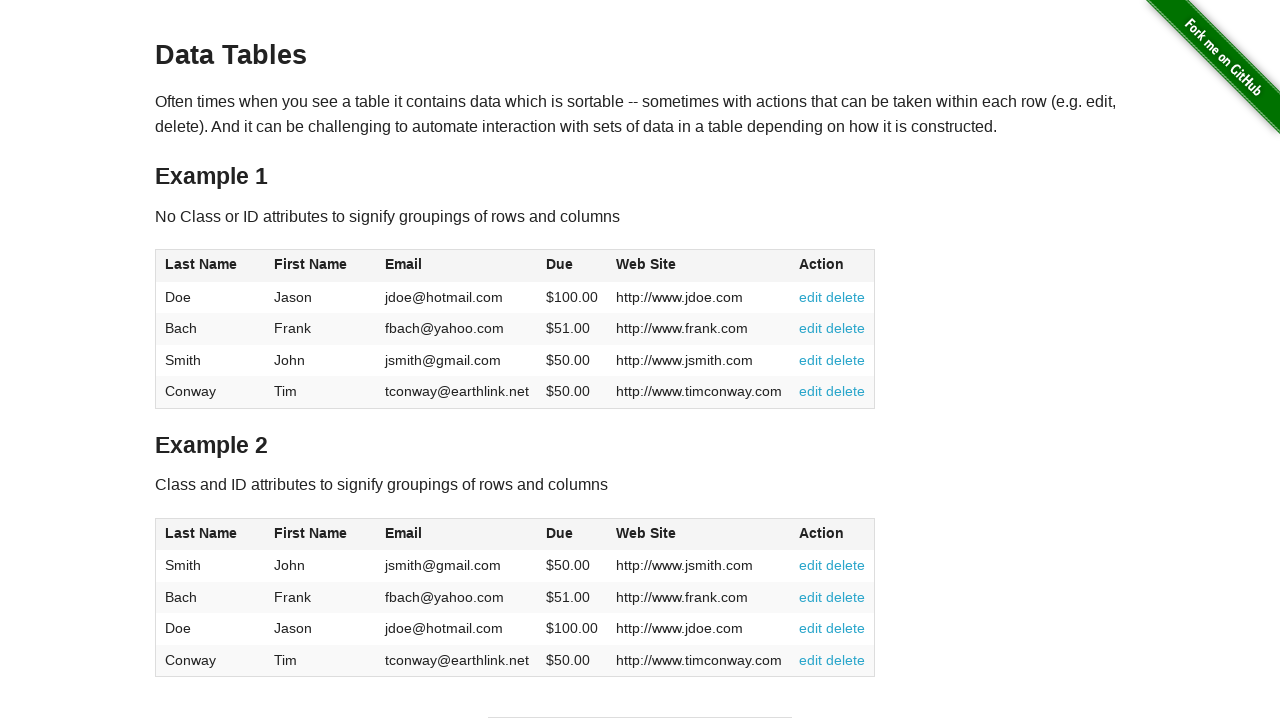

Table sorted by Due column in descending order
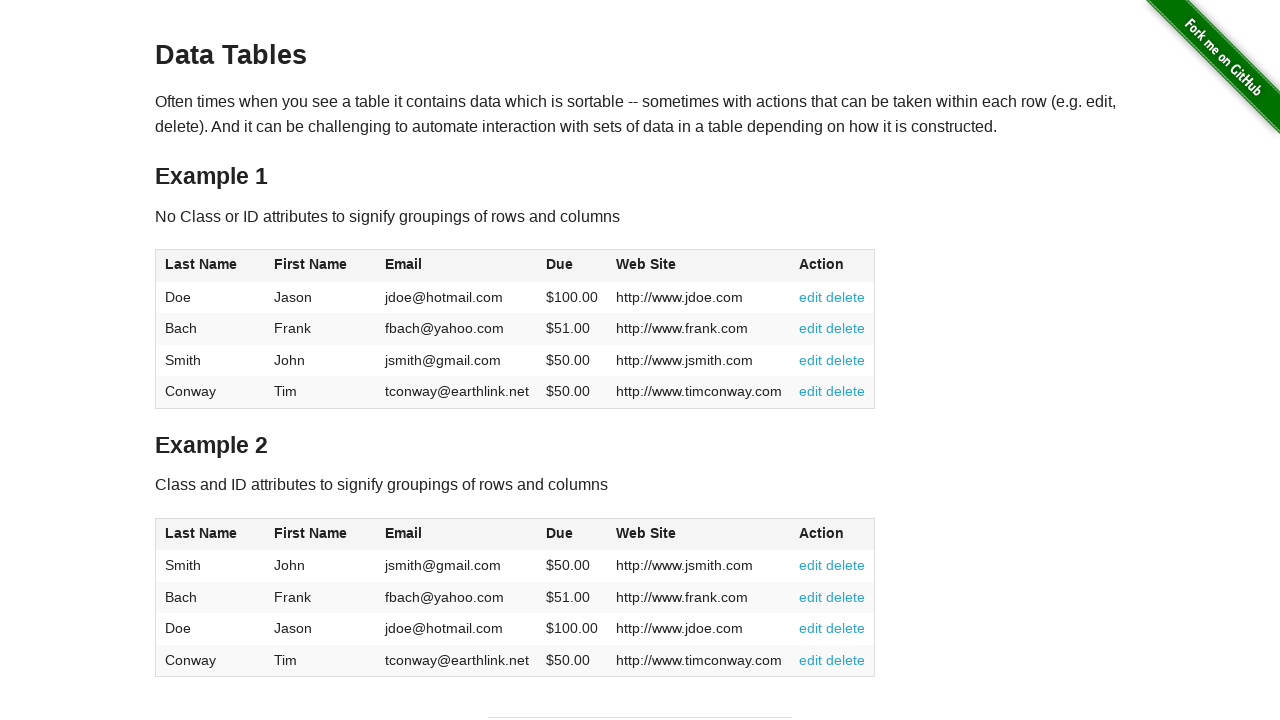

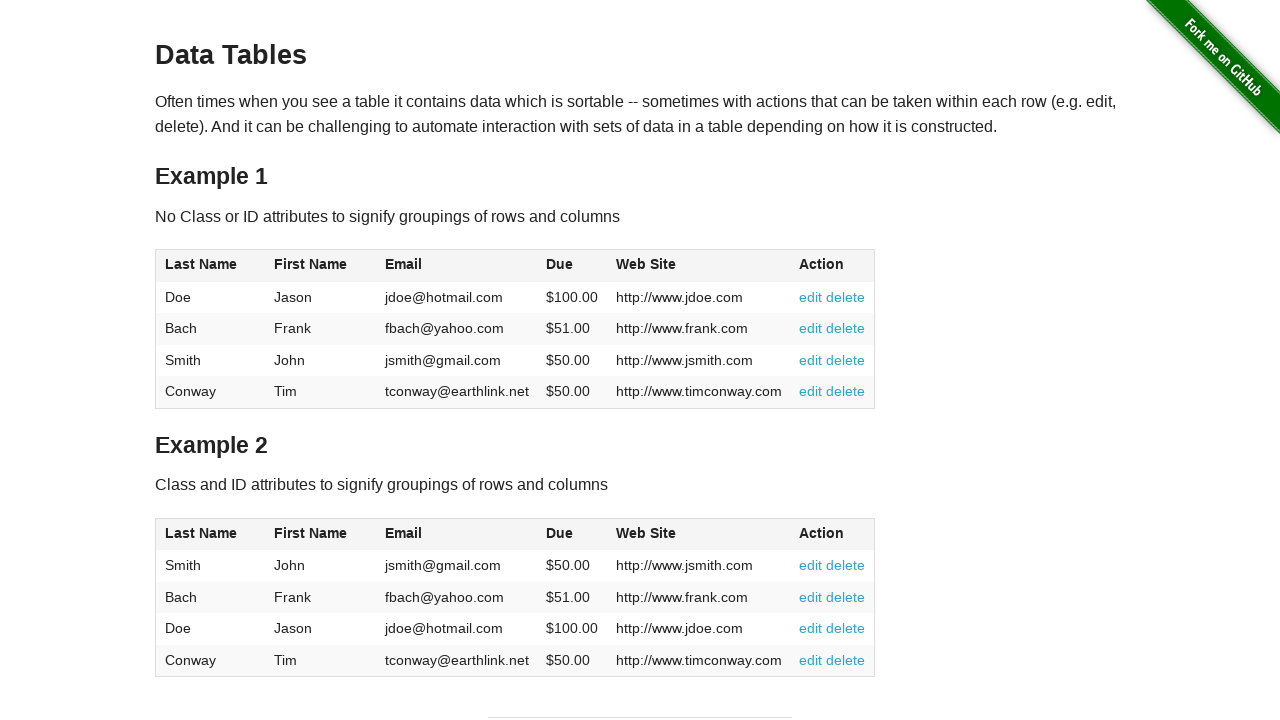